Tests the Selectable feature in DemoQA's Interactions section by navigating to the Selectable tab, clicking on list items to select them, then switching to Grid view and selecting grid items.

Starting URL: https://demoqa.com/

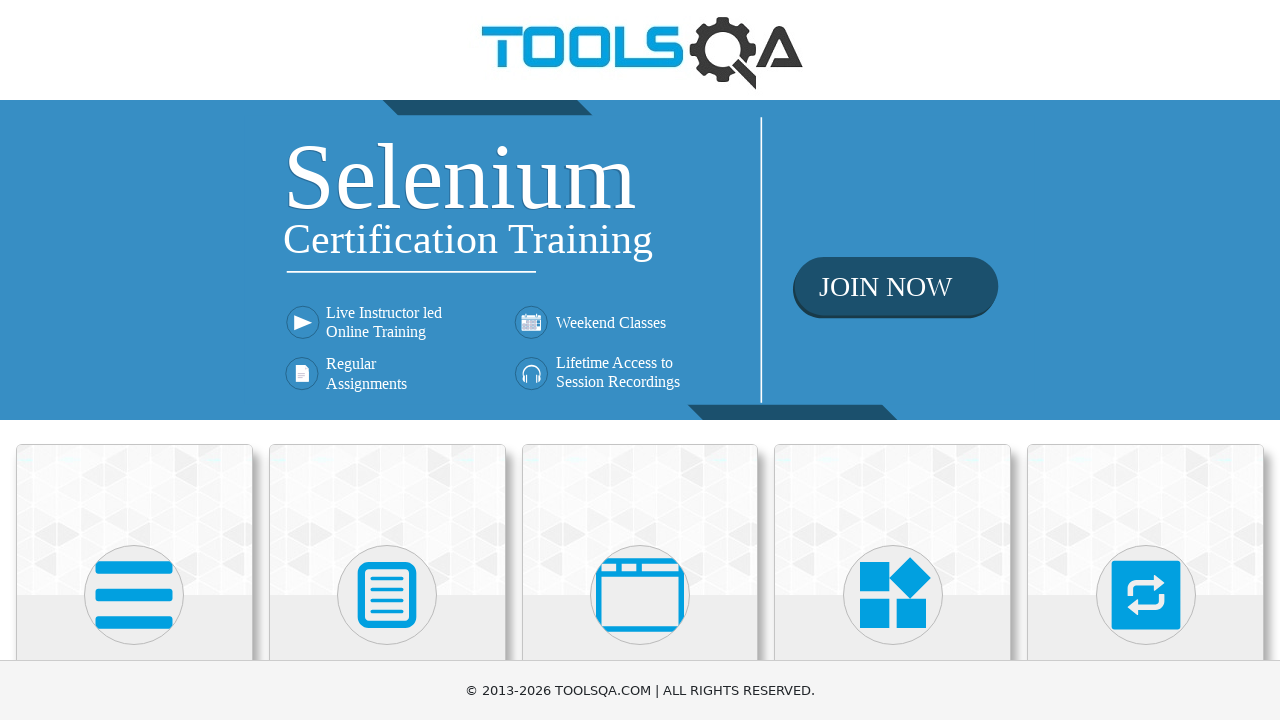

Clicked on Interactions menu item at (1146, 360) on text=Interactions
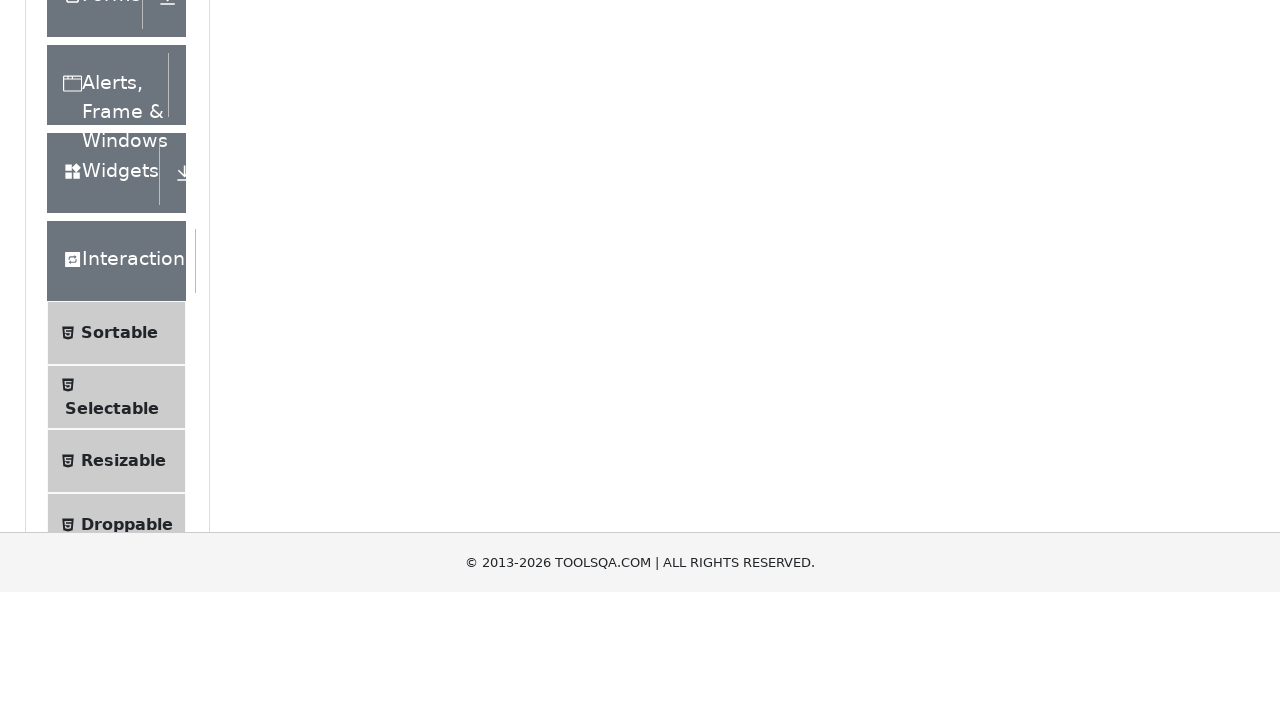

Clicked on Selectable submenu at (112, 295) on text=Selectable
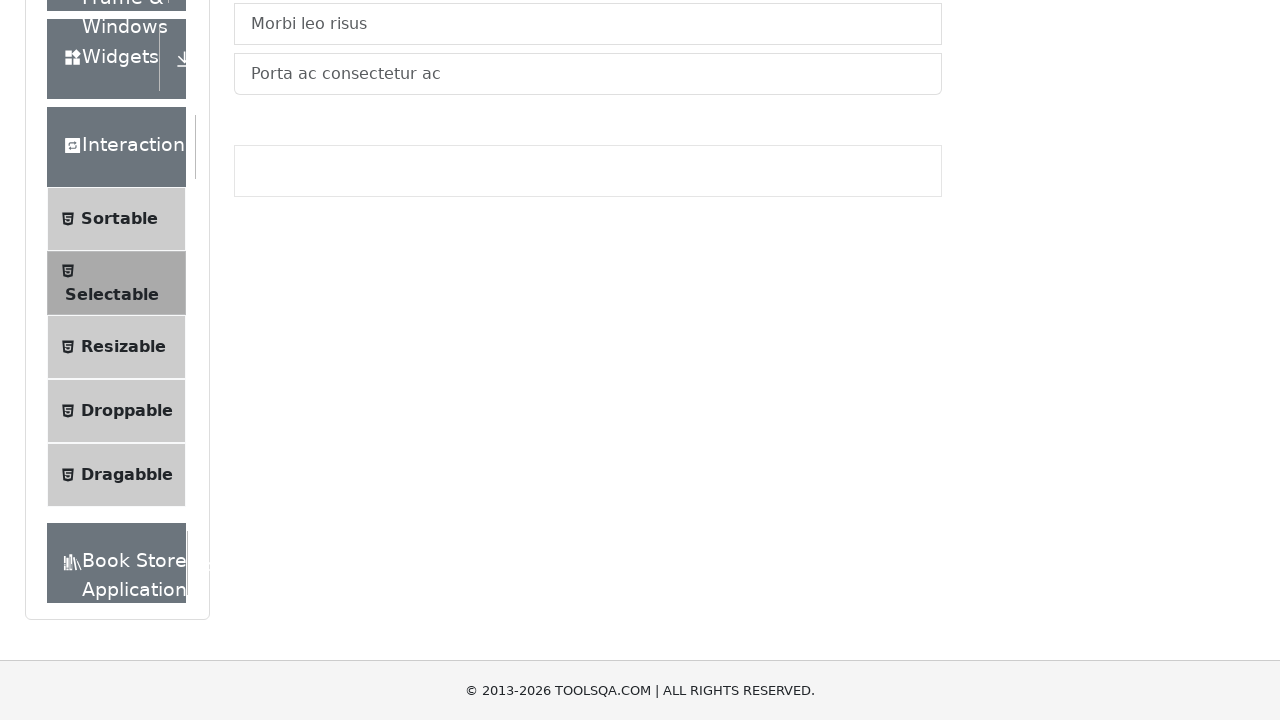

Clicked on List tab at (264, 244) on text=List
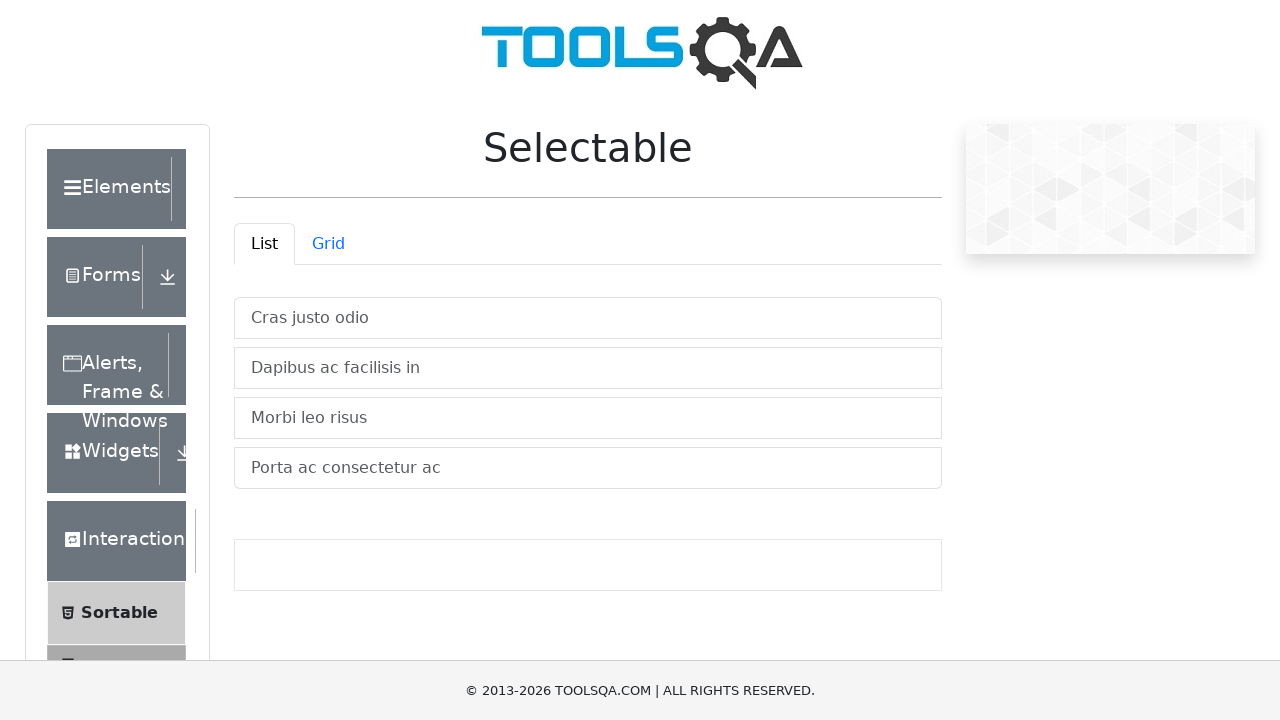

Selected 'Cras justo odio' from list at (588, 318) on text=Cras justo odio
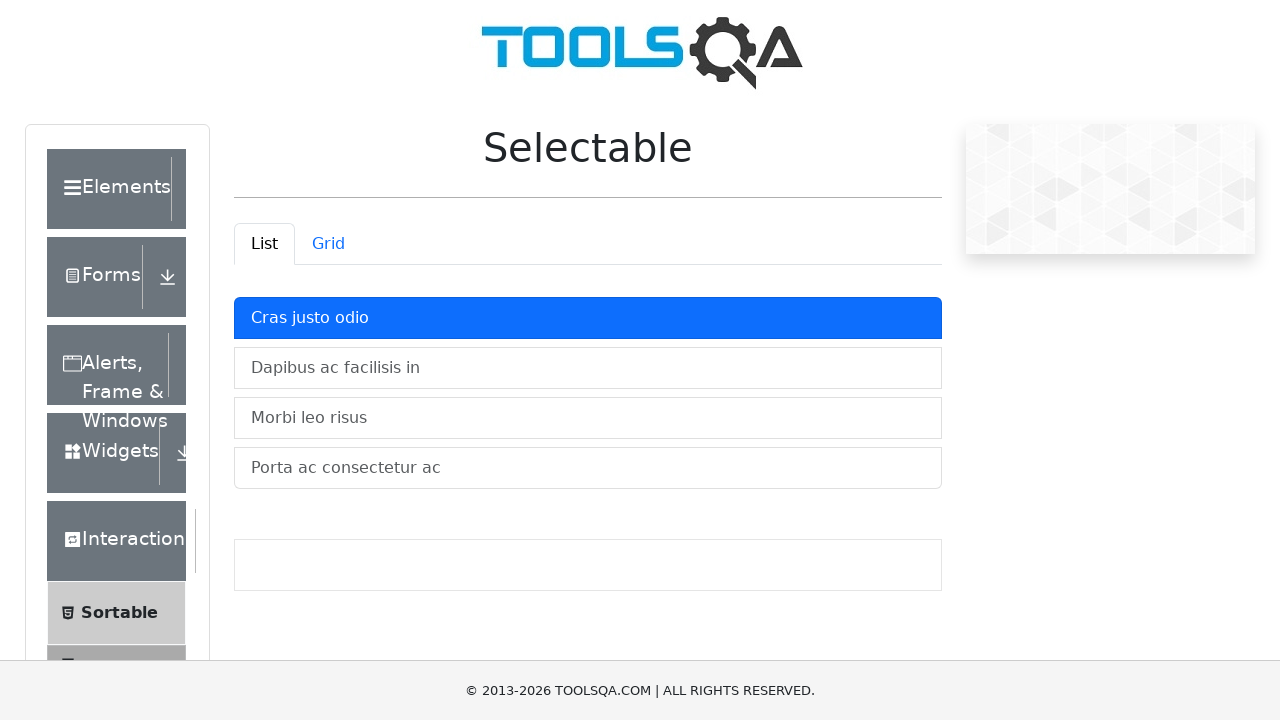

Selected 'Dapibus ac facilisis in' from list at (588, 368) on text=Dapibus ac facilisis in
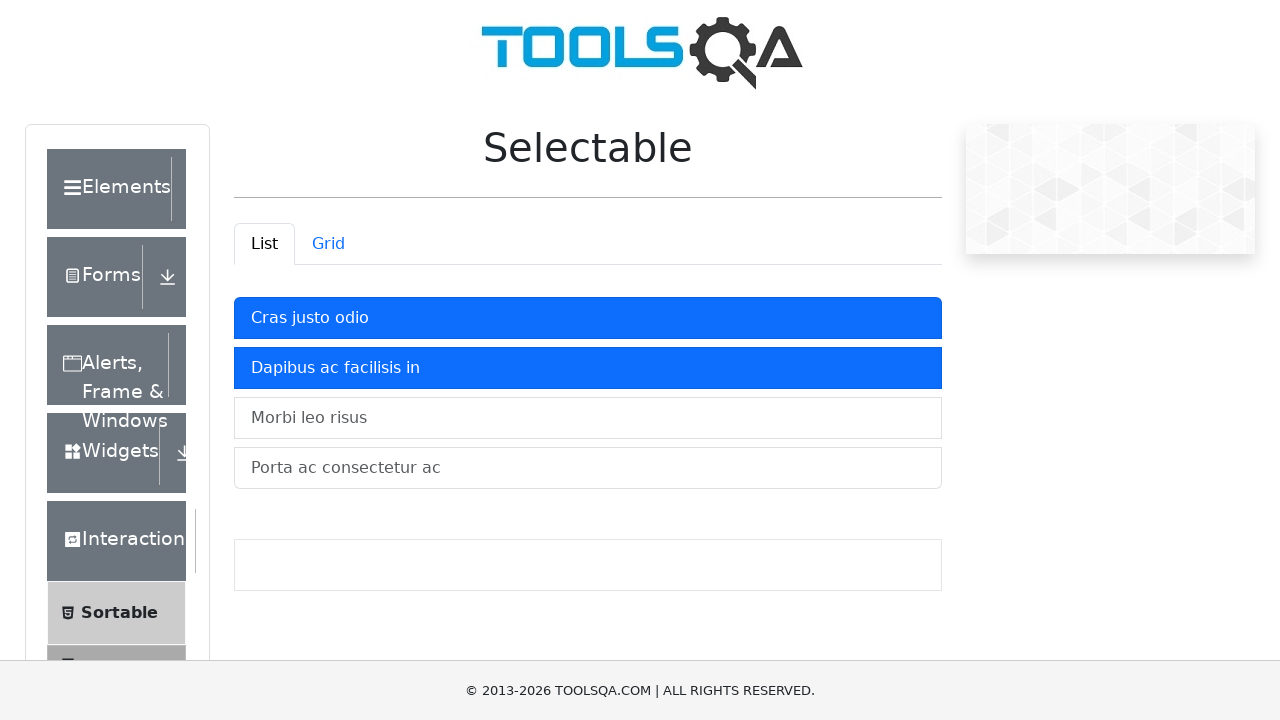

Selected 'Morbi leo risus' from list at (588, 418) on text=Morbi leo risus
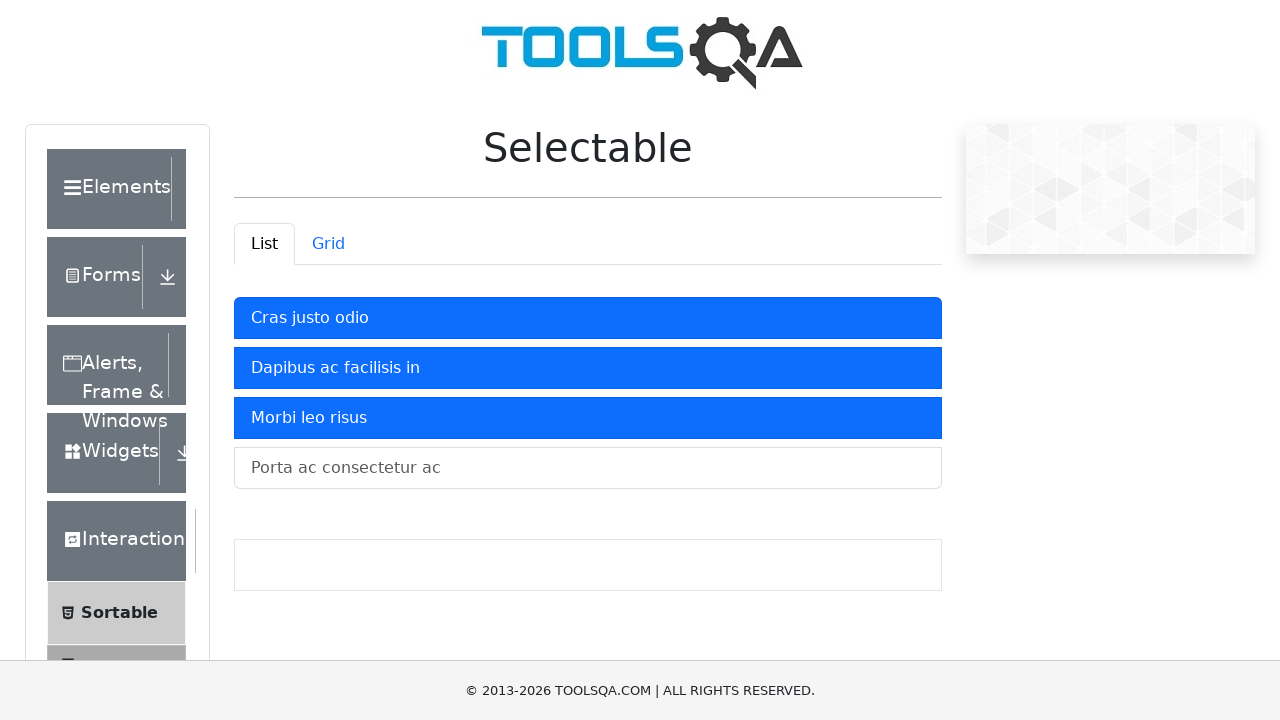

Selected 'Porta ac Consectetur ac' from list at (588, 468) on text=Porta ac Consectetur ac
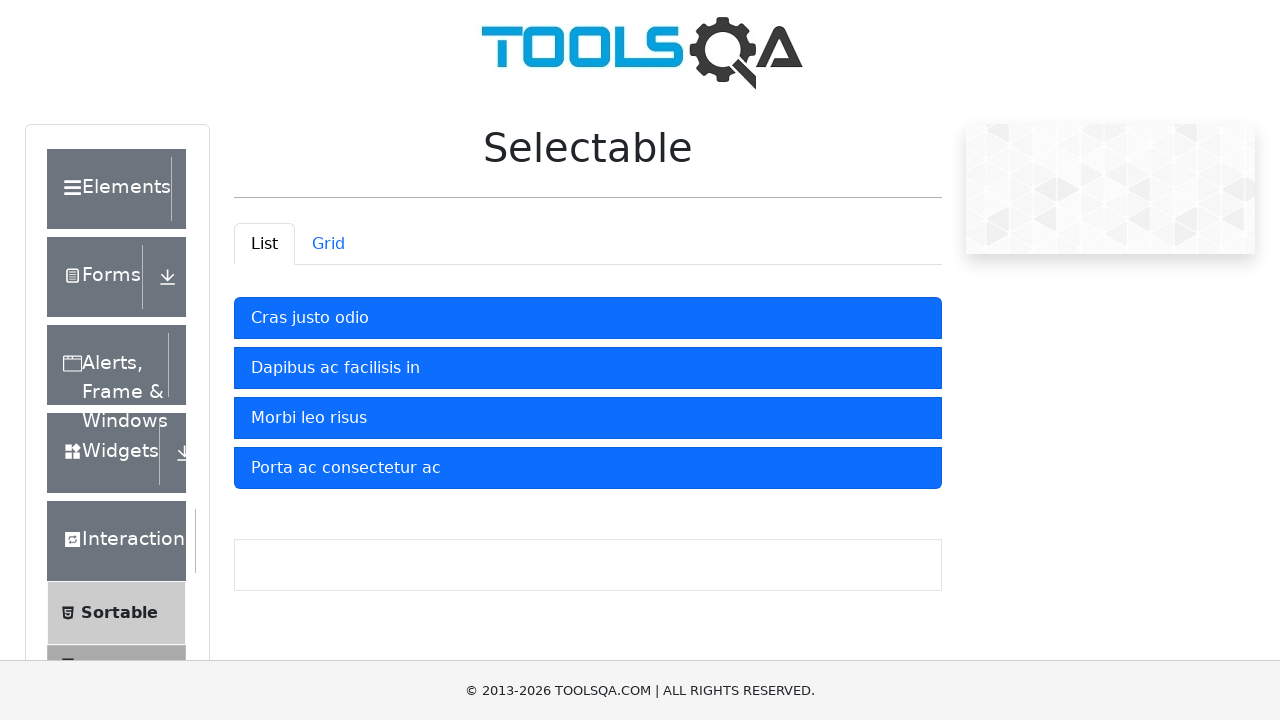

Switched to Grid tab view at (328, 244) on text=Grid
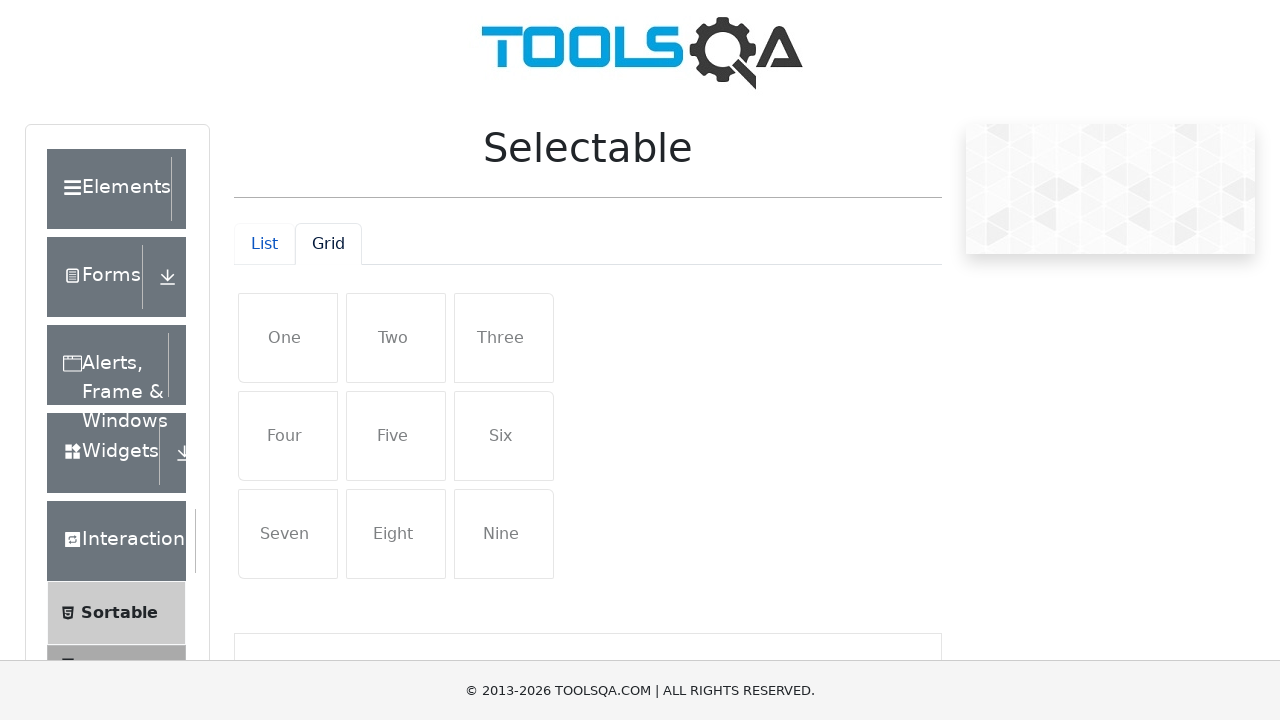

Selected 'One' grid item at (288, 338) on text=One
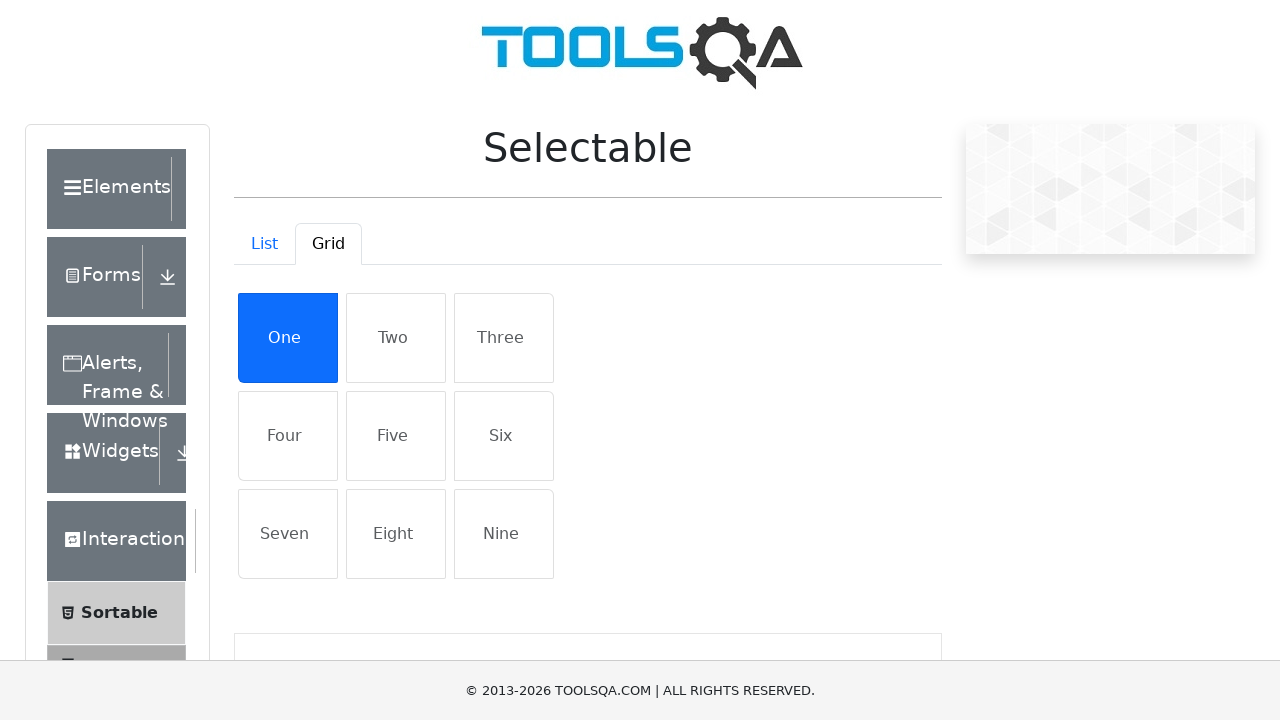

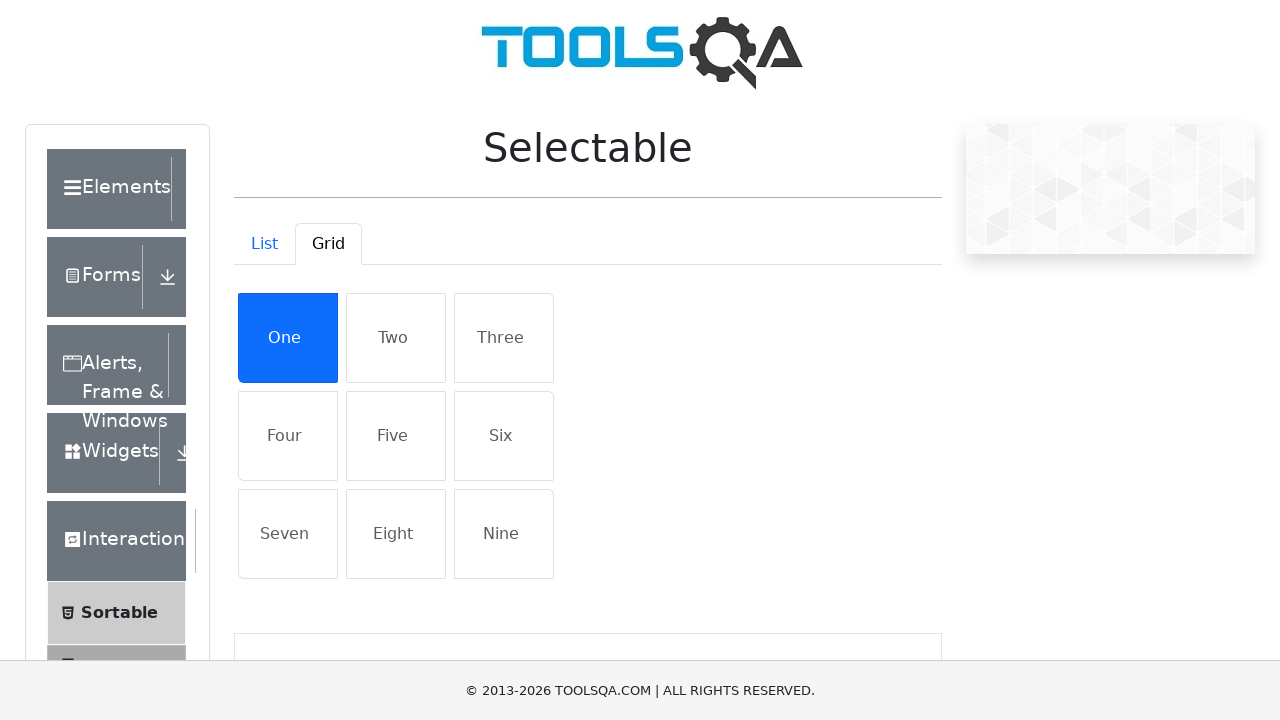